Tests interacting with a slider element inside an iframe by dragging it to the right

Starting URL: https://jqueryui.com/slider/

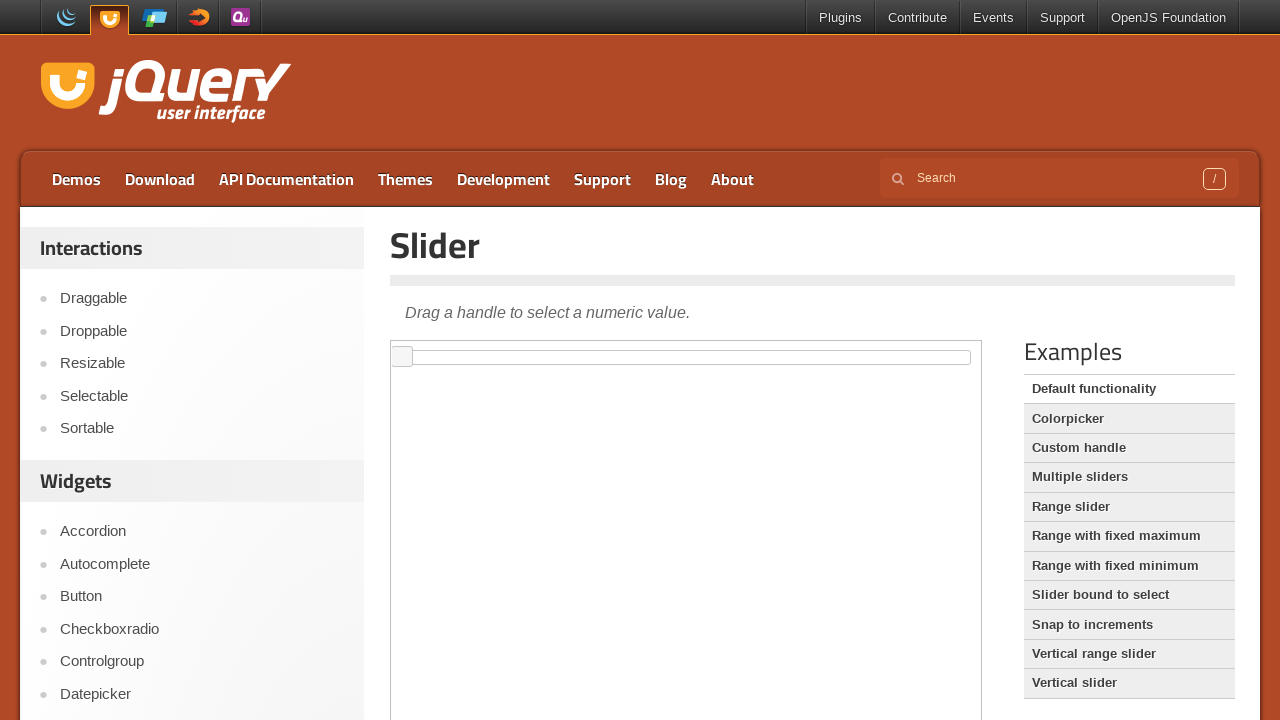

Located demo iframe
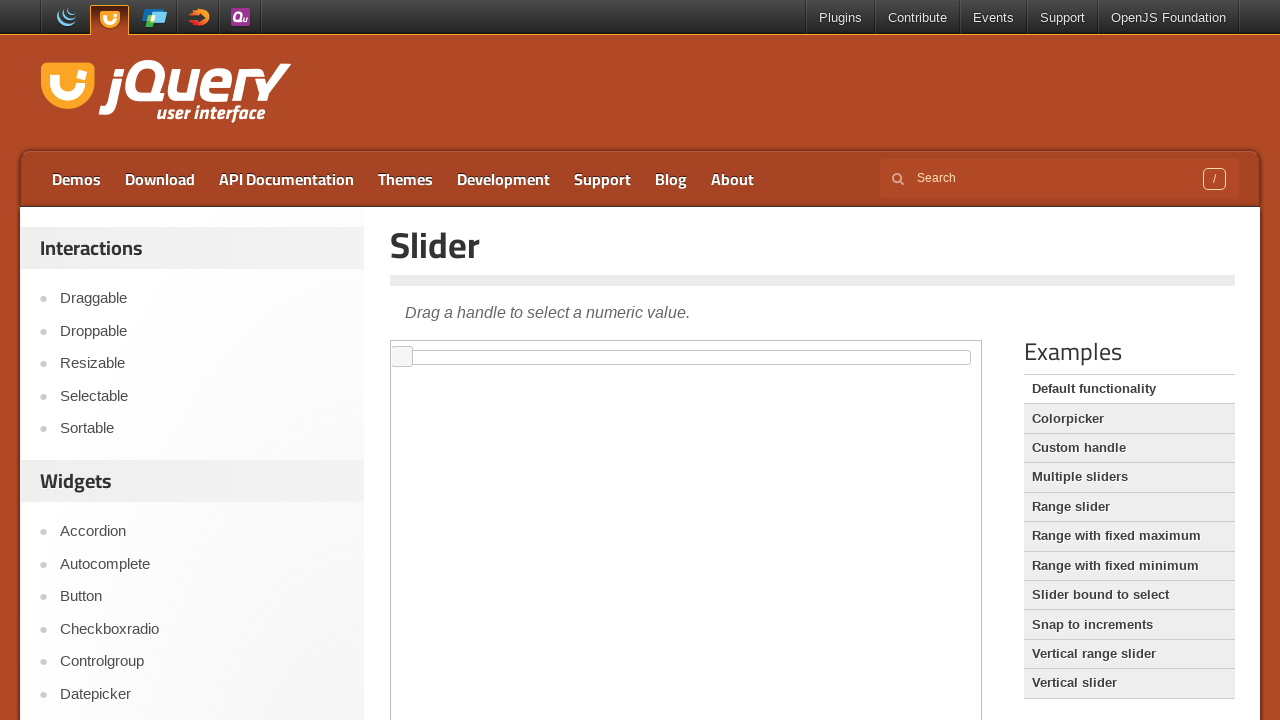

Located slider handle element
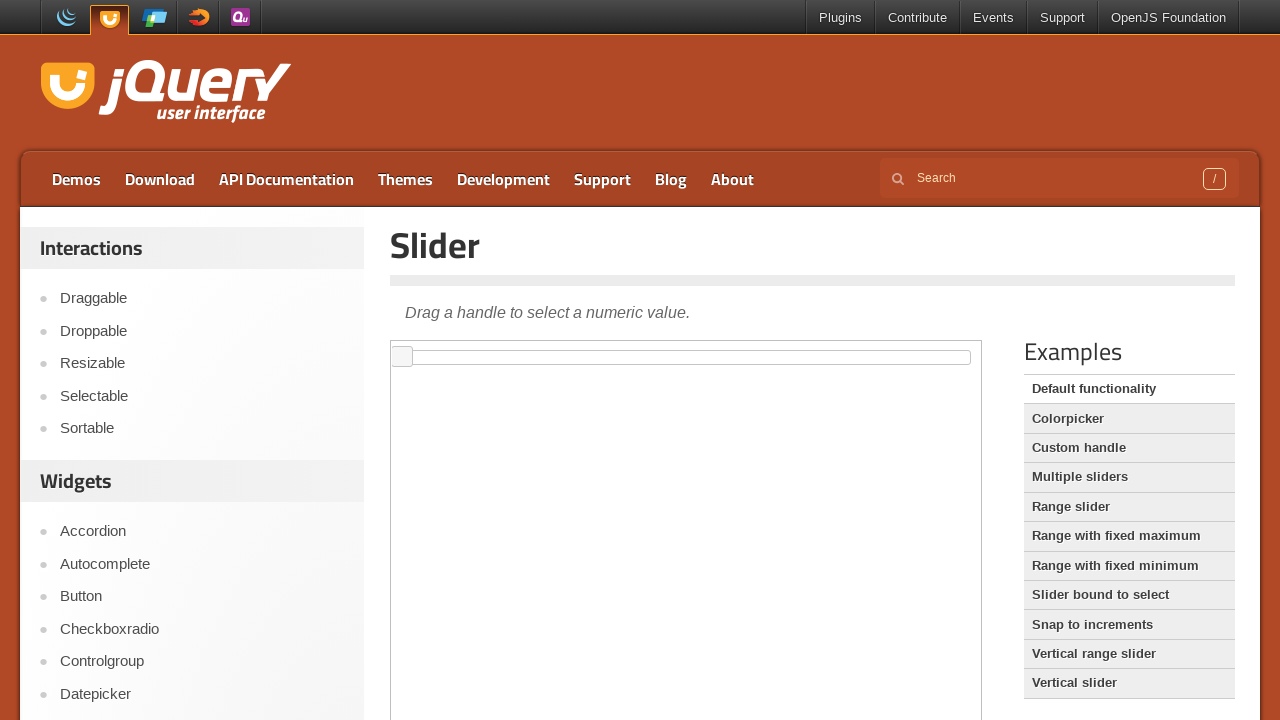

Retrieved slider bounding box
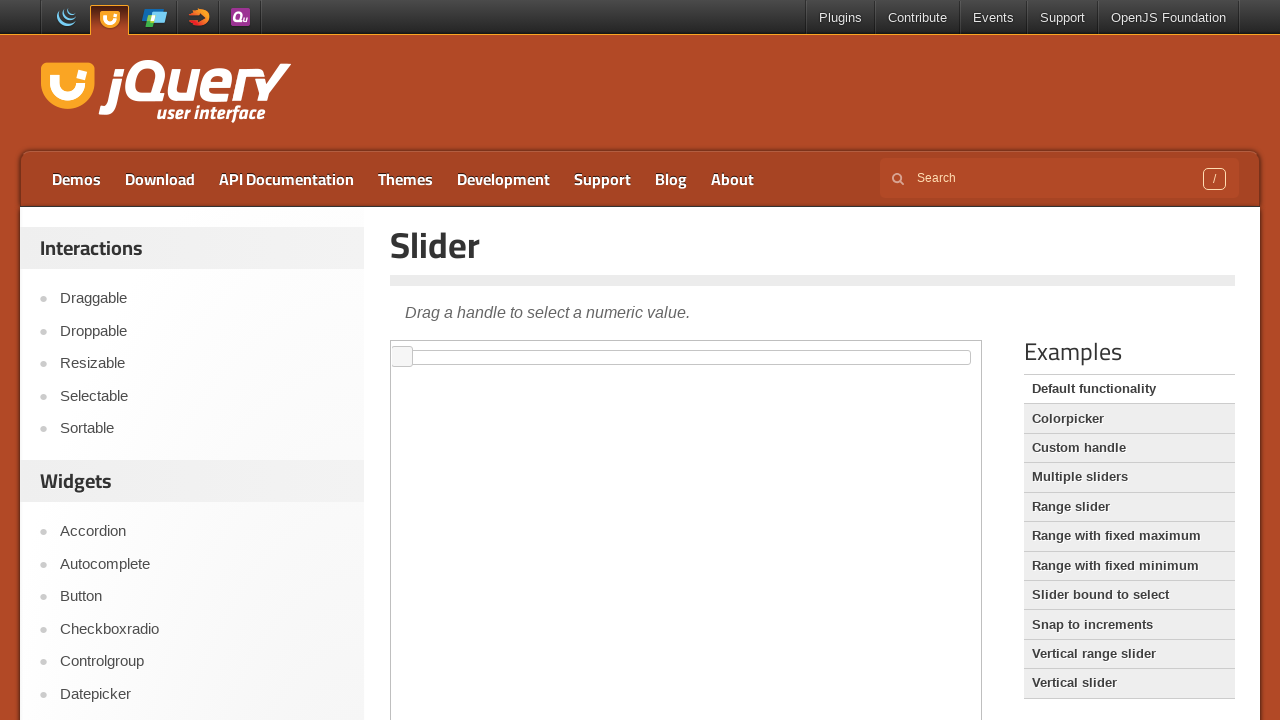

Moved mouse to slider center at (402, 357)
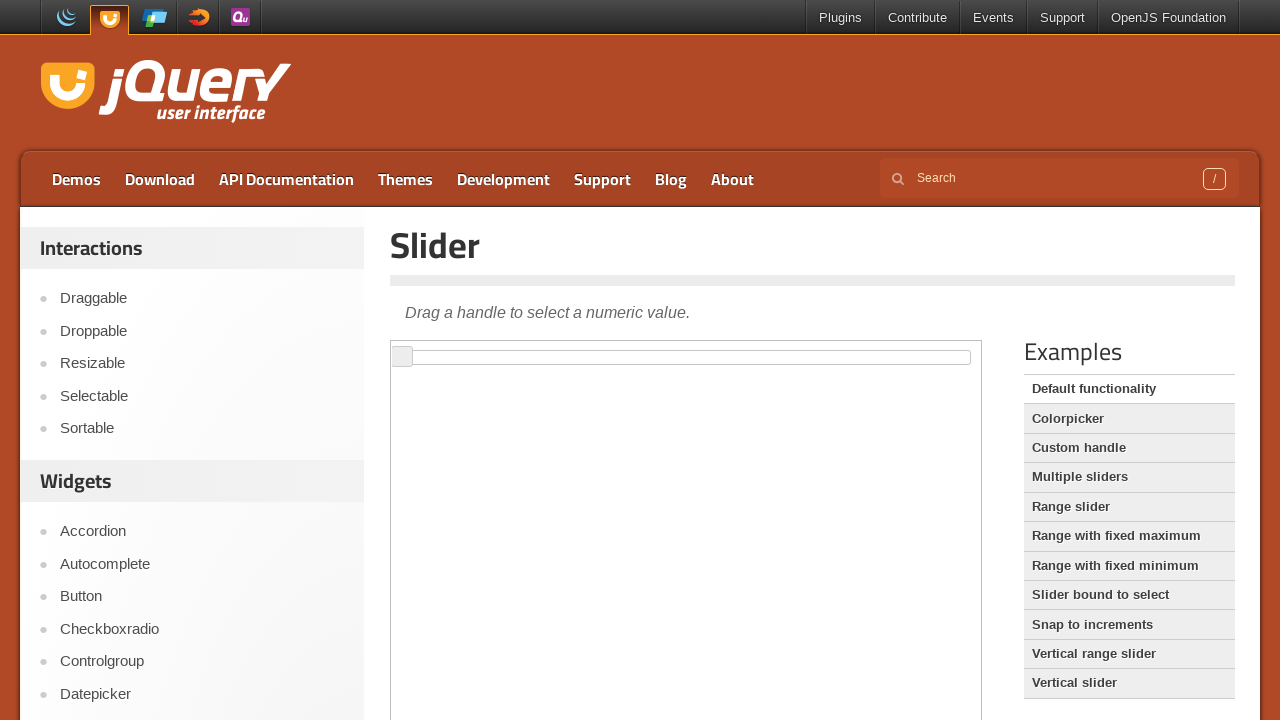

Pressed mouse button down on slider at (402, 357)
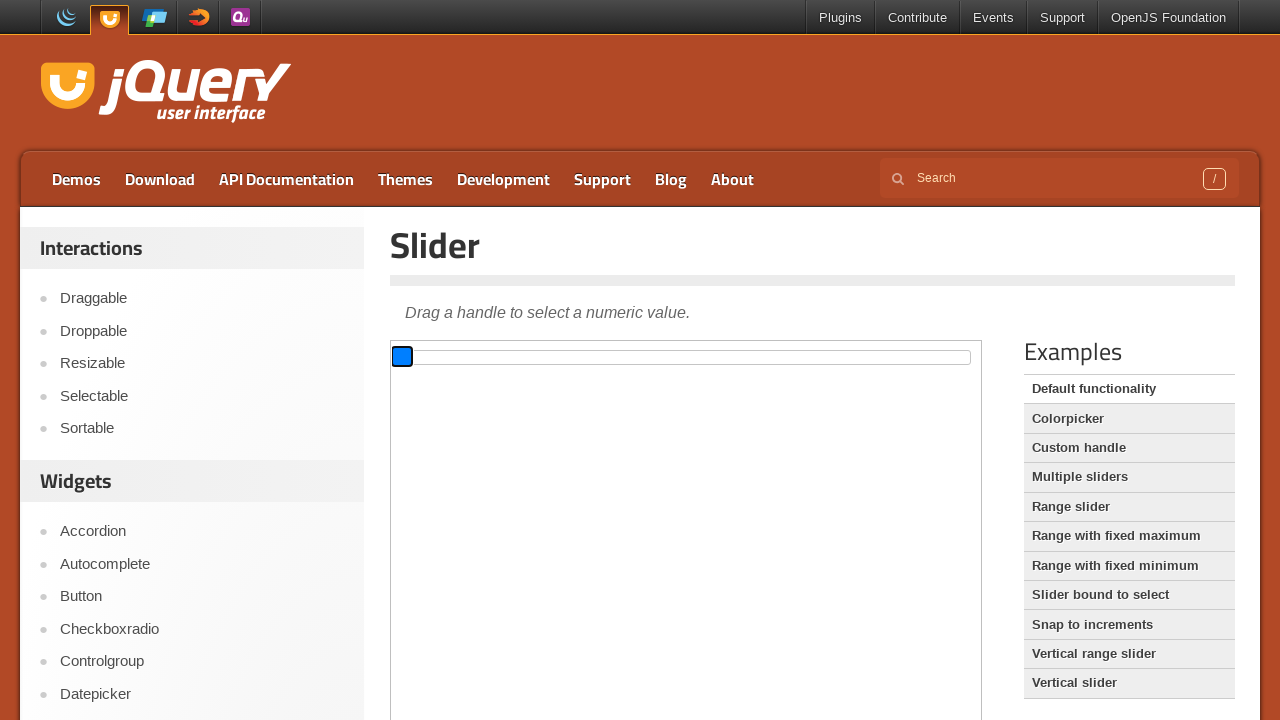

Dragged slider 200 pixels to the right at (602, 357)
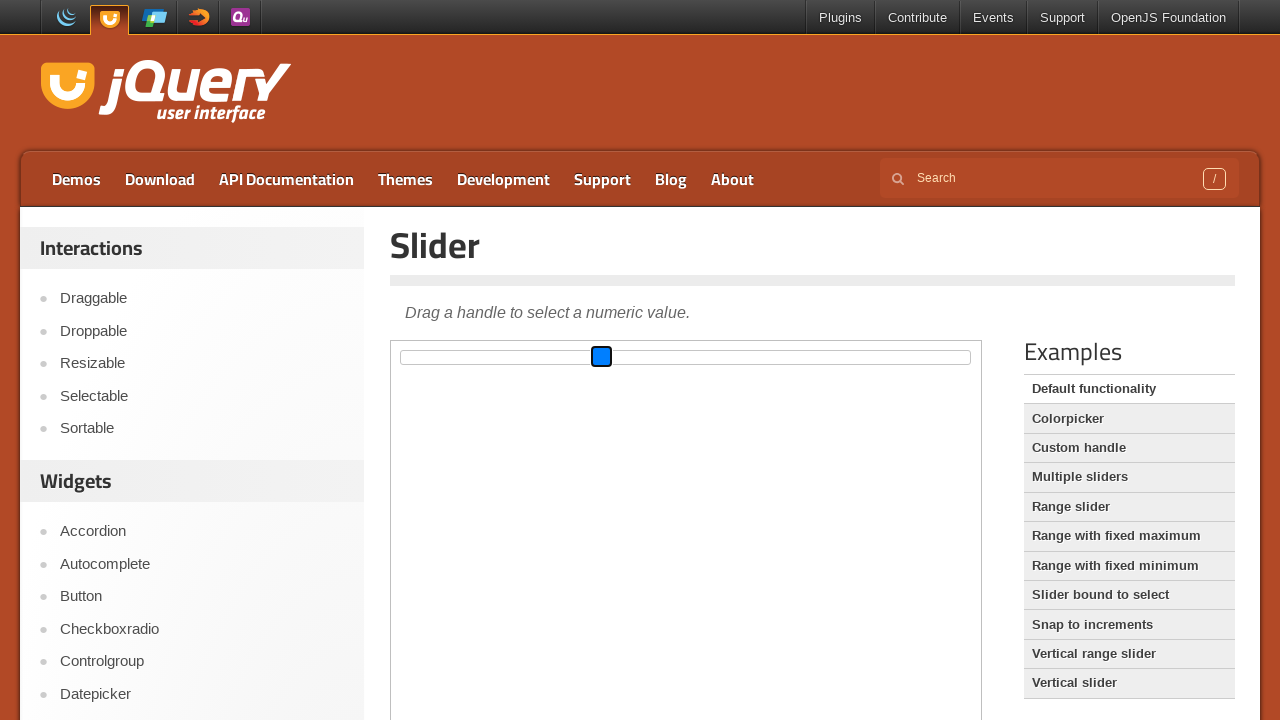

Released mouse button, slider drag complete at (602, 357)
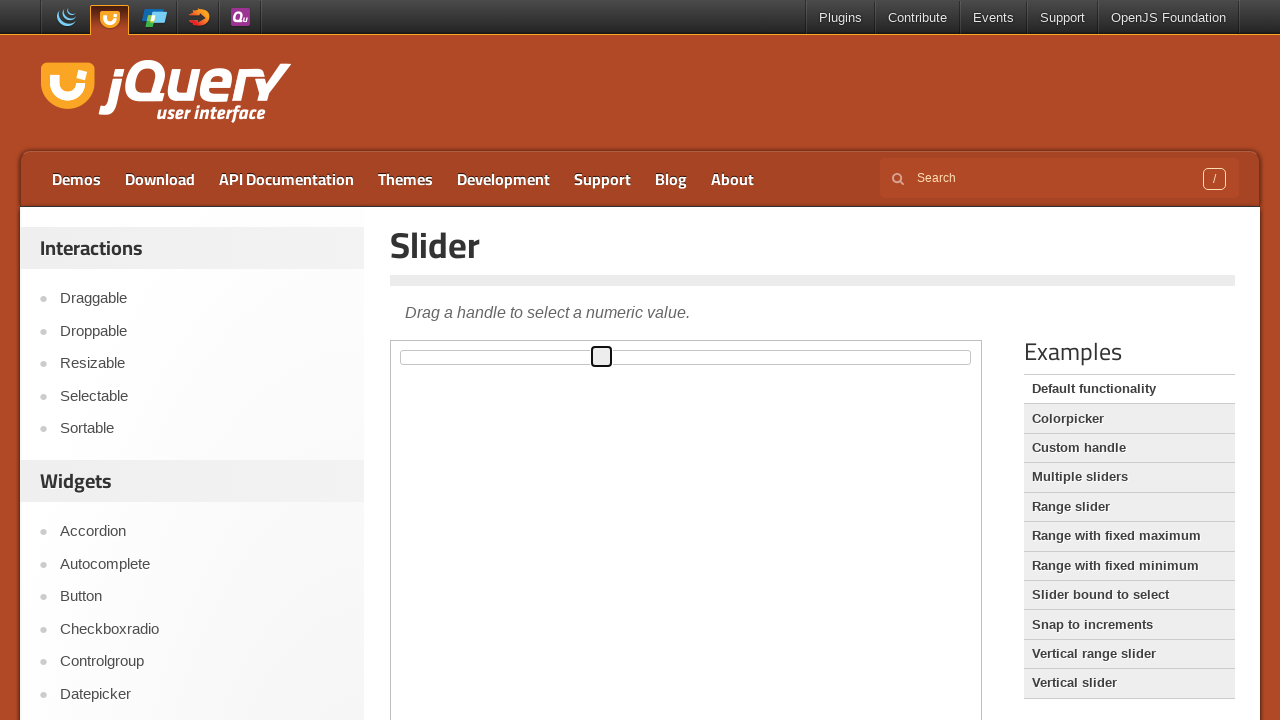

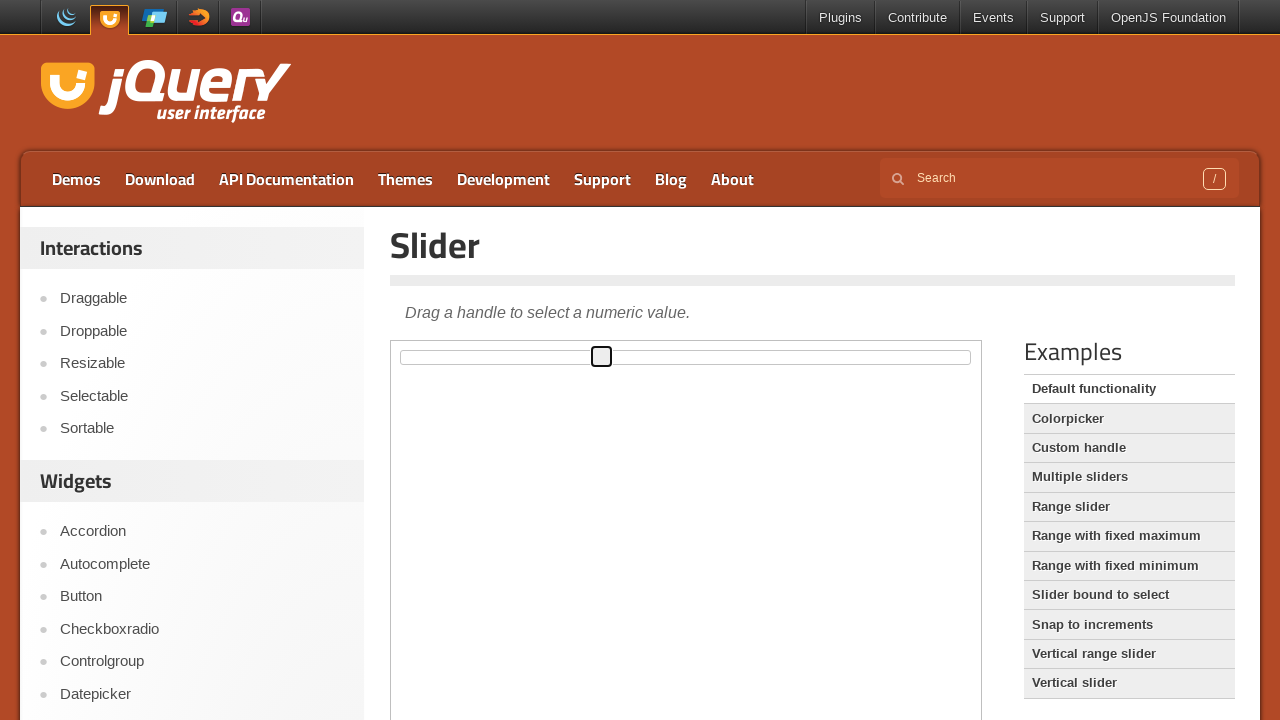